Tests handling delayed alert that appears after a timeout

Starting URL: https://demoqa.com/alerts

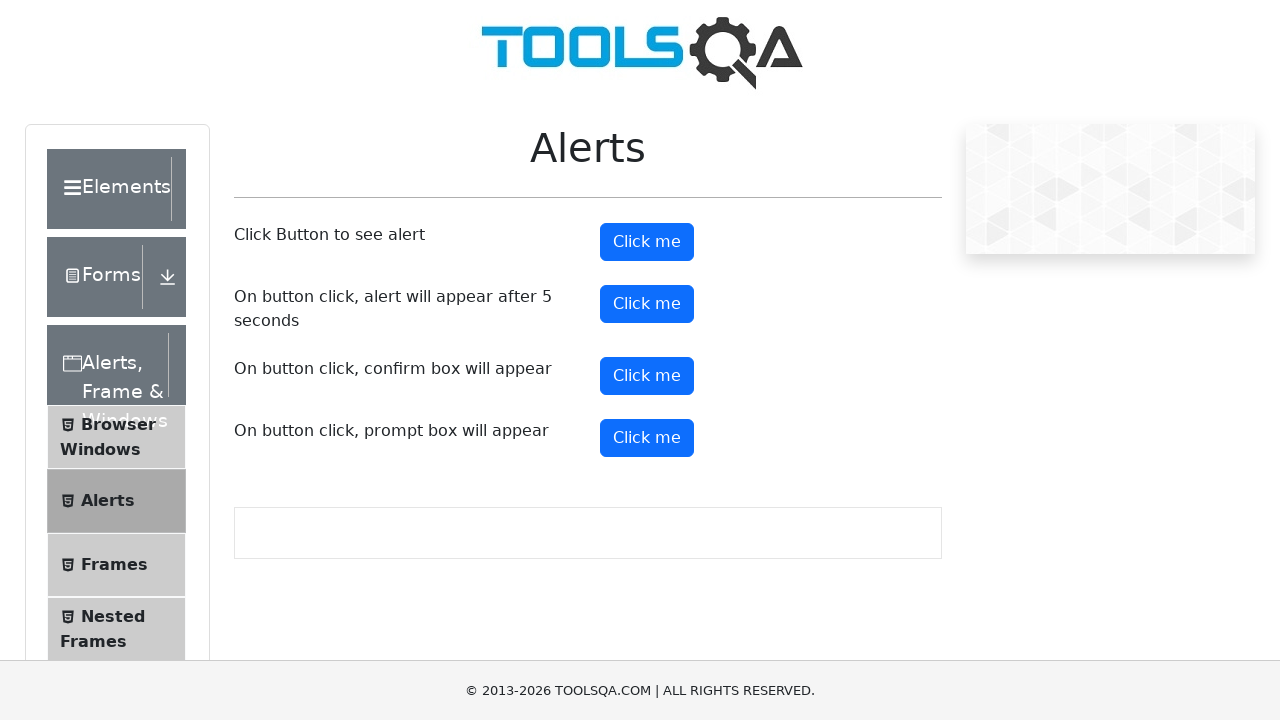

Set up dialog handler to automatically accept alerts
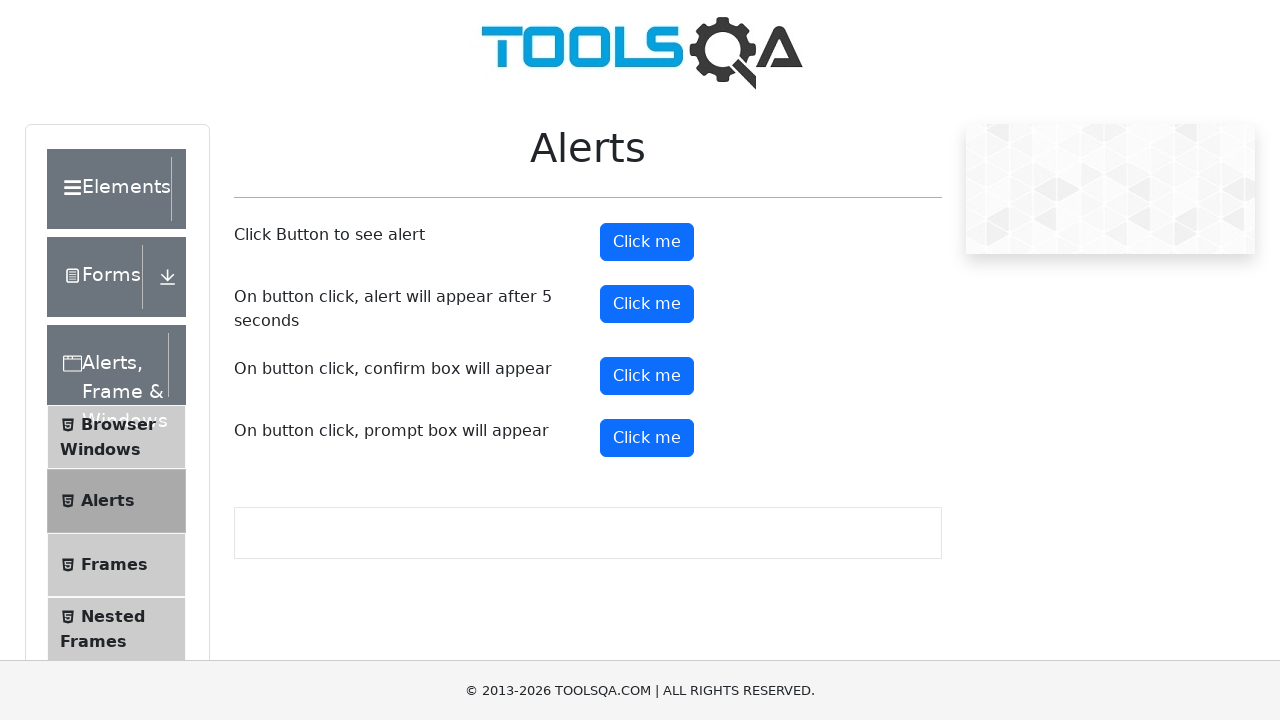

Clicked button to trigger delayed alert at (647, 304) on #timerAlertButton
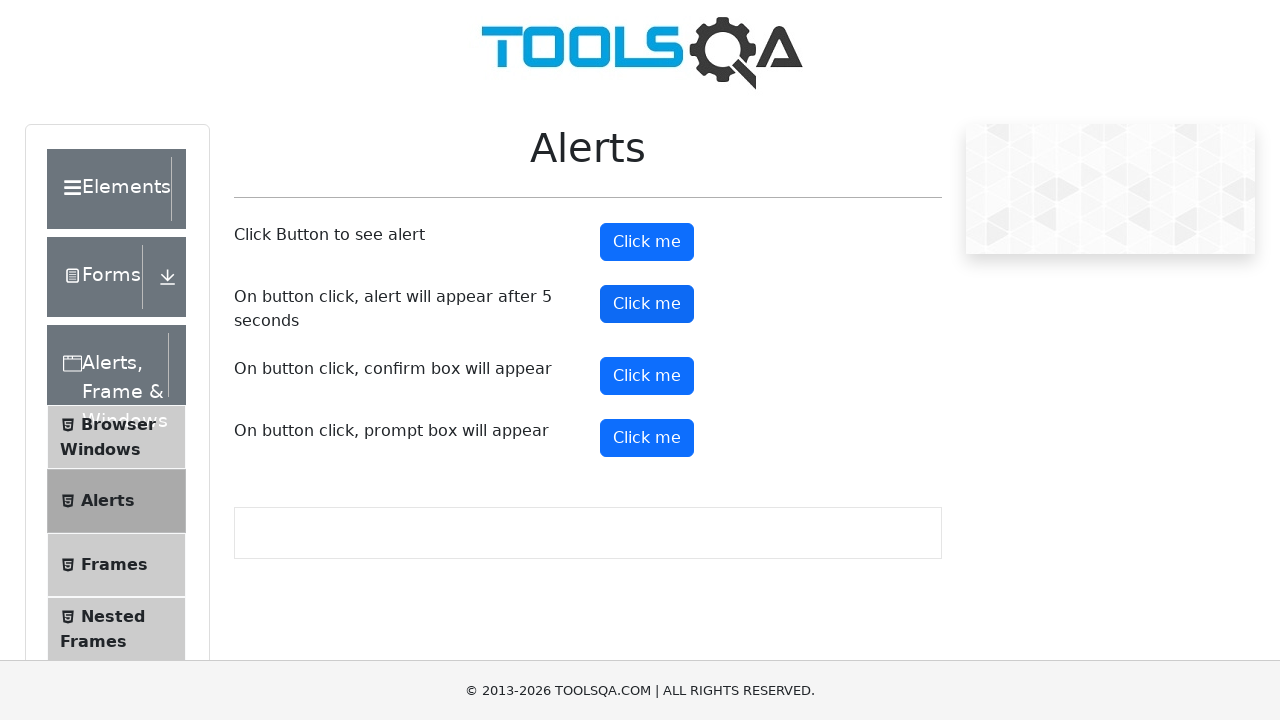

Waited 6 seconds for delayed alert to appear and be handled
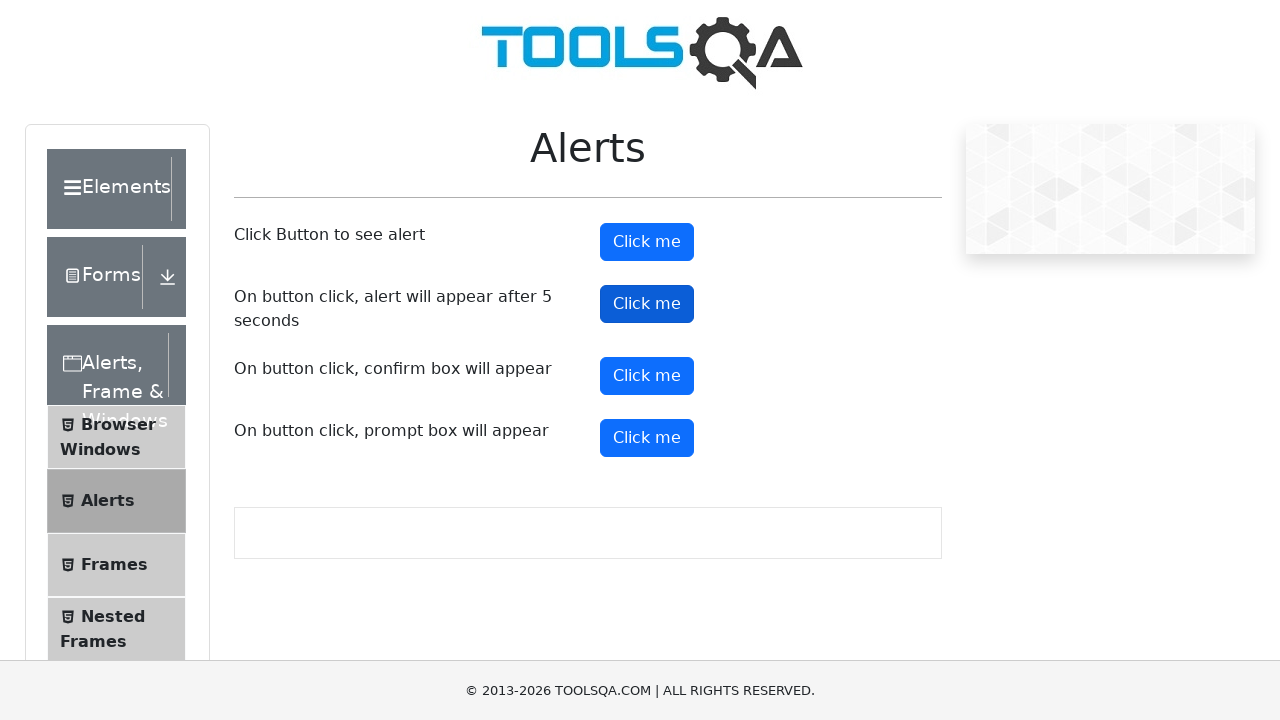

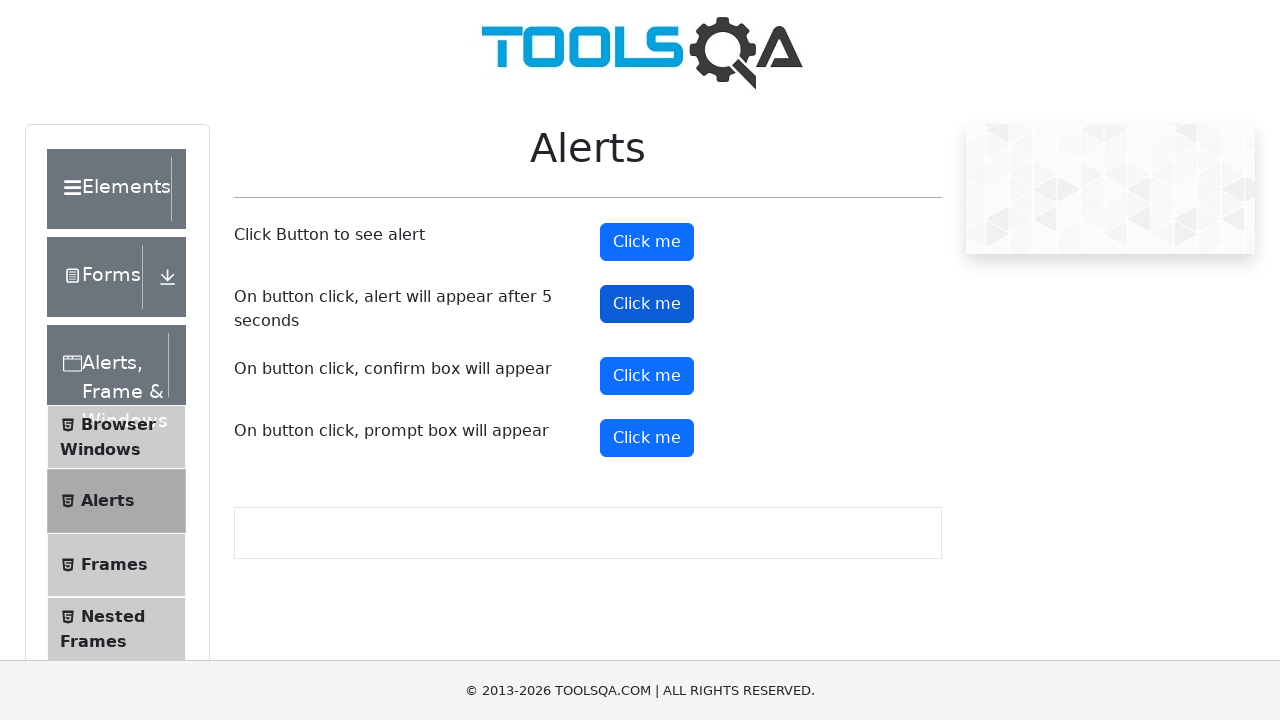